Tests that a todo item is removed when edited to an empty string

Starting URL: https://demo.playwright.dev/todomvc

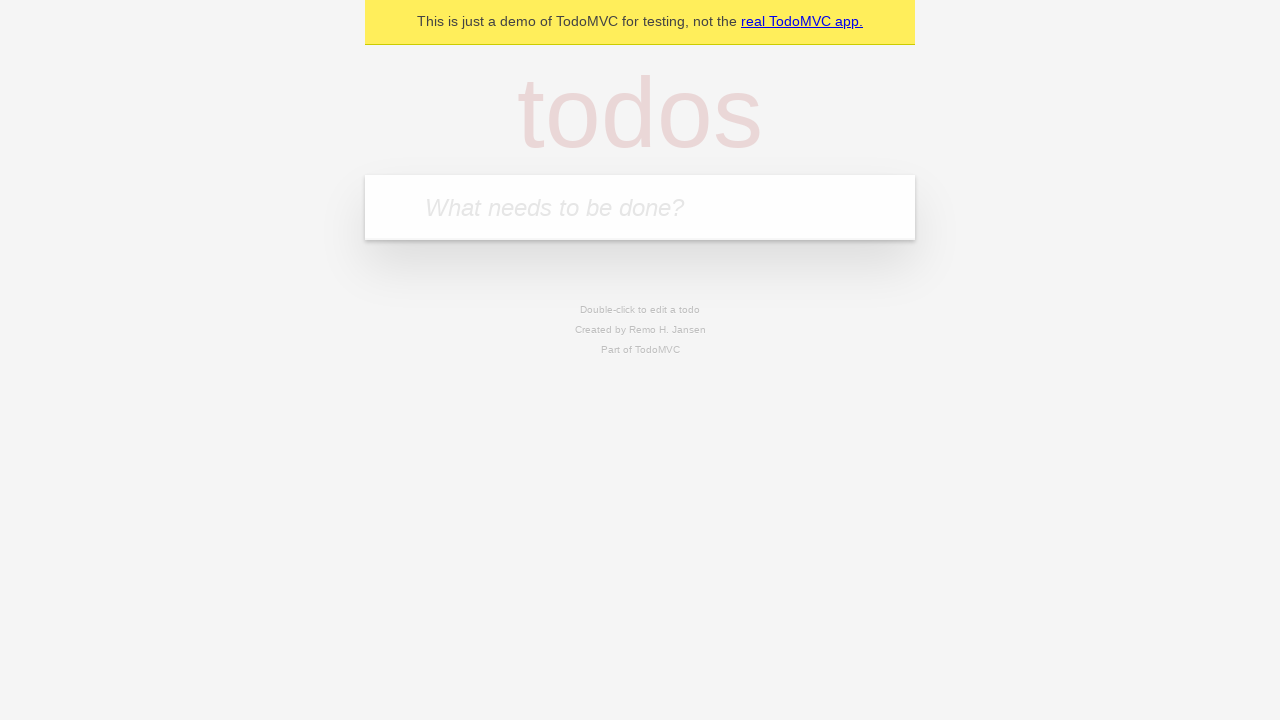

Filled todo input with 'buy some cheese' on internal:attr=[placeholder="What needs to be done?"i]
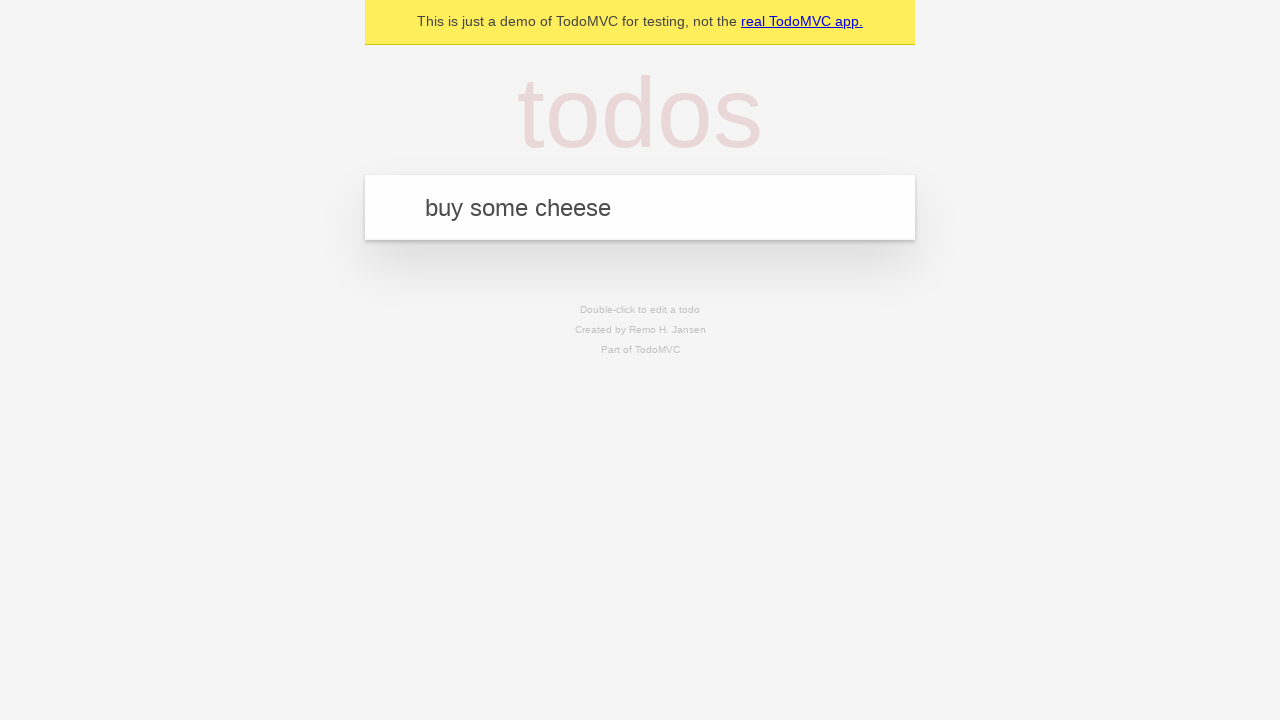

Pressed Enter to create todo 'buy some cheese' on internal:attr=[placeholder="What needs to be done?"i]
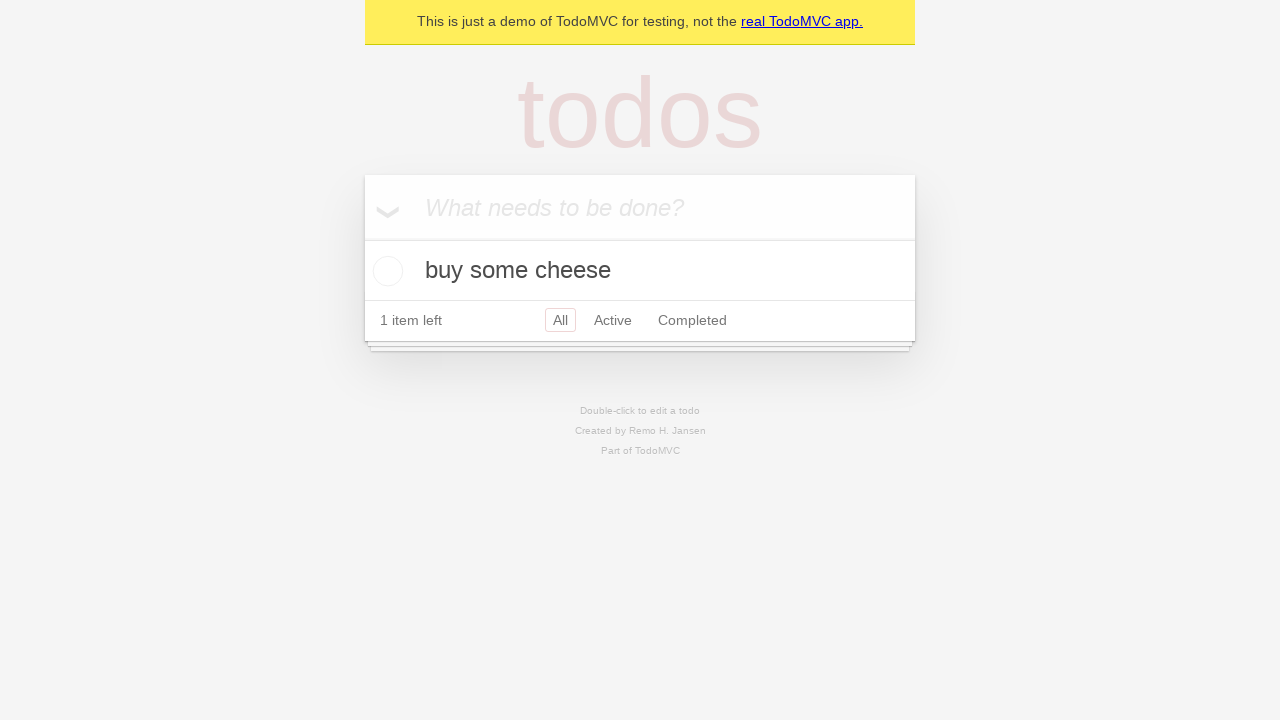

Filled todo input with 'feed the cat' on internal:attr=[placeholder="What needs to be done?"i]
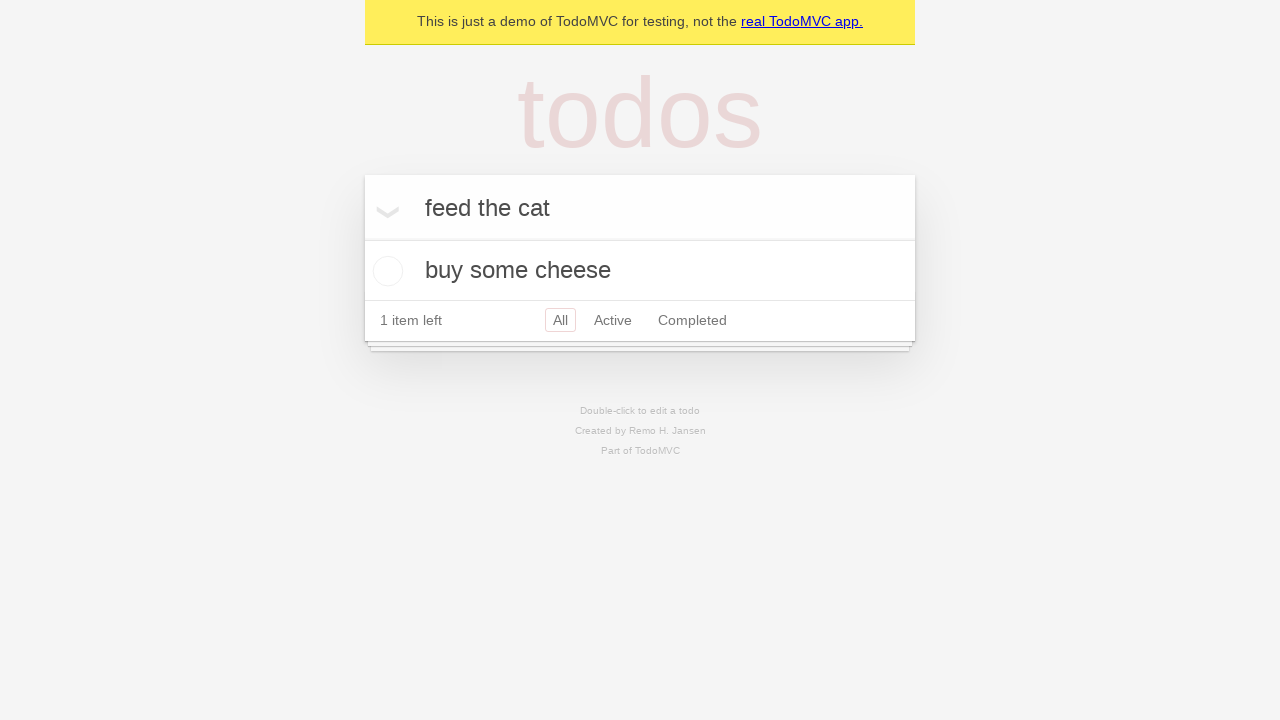

Pressed Enter to create todo 'feed the cat' on internal:attr=[placeholder="What needs to be done?"i]
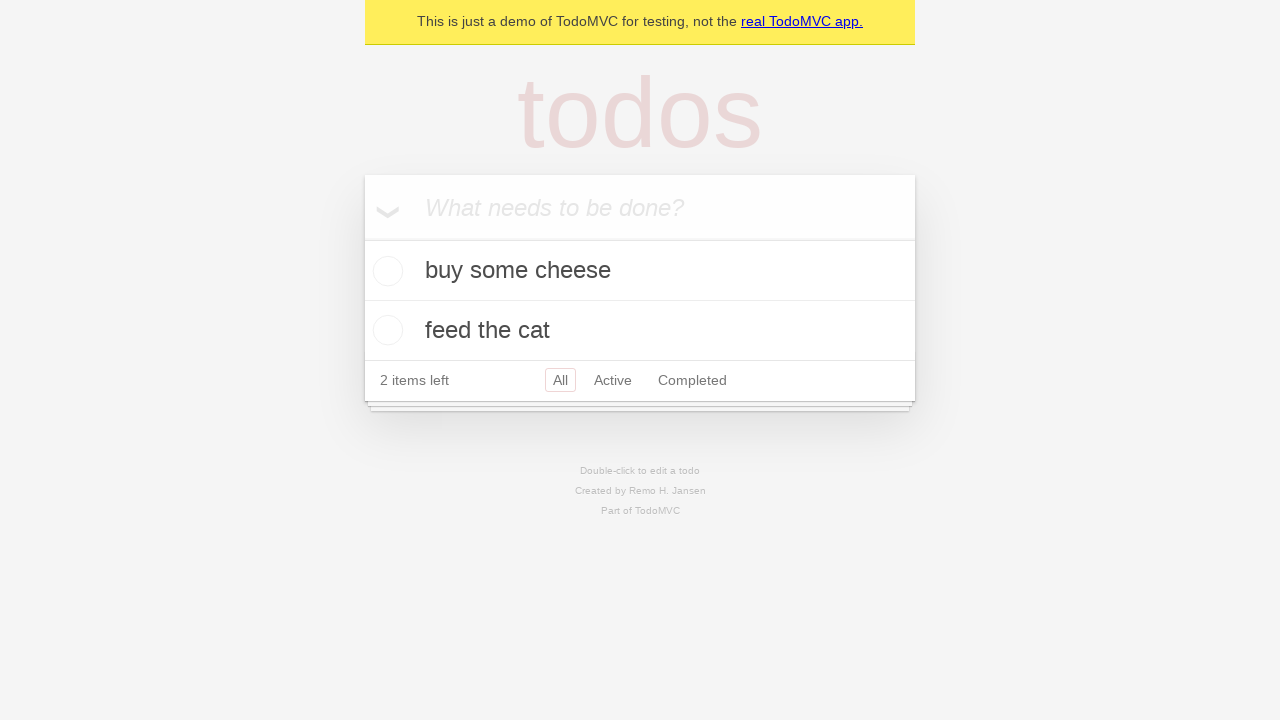

Filled todo input with 'book a doctors appointment' on internal:attr=[placeholder="What needs to be done?"i]
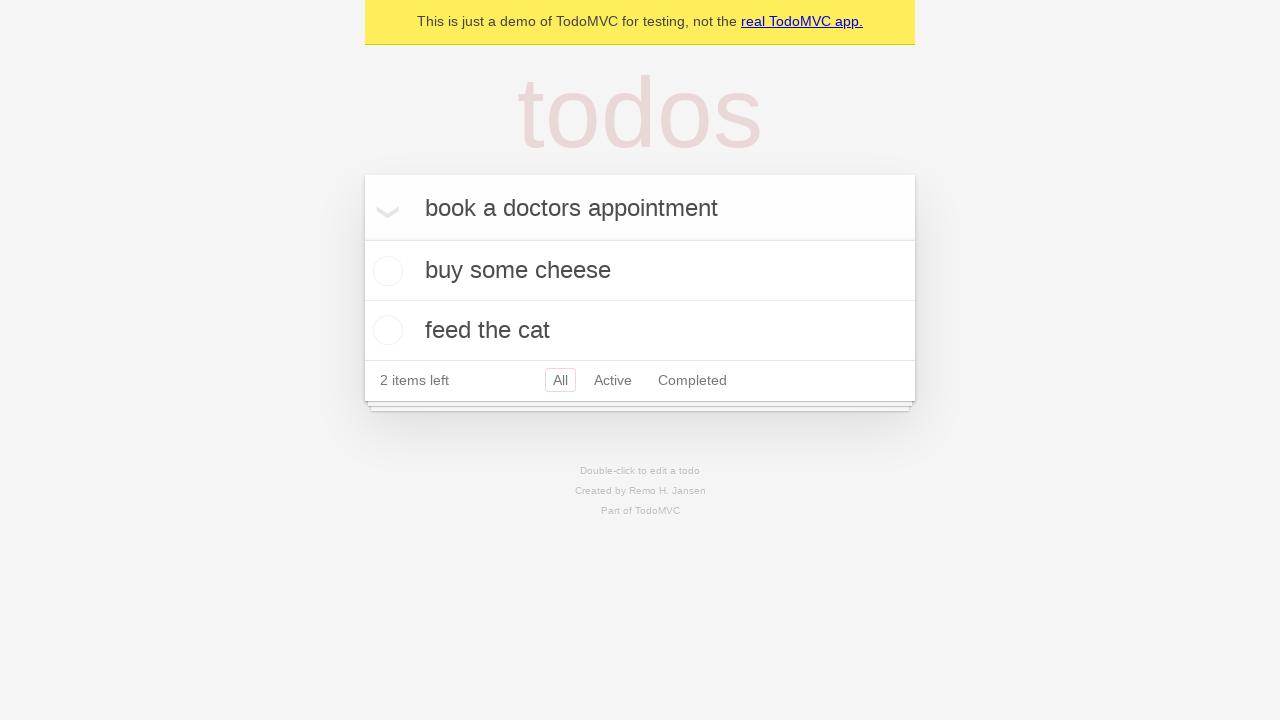

Pressed Enter to create todo 'book a doctors appointment' on internal:attr=[placeholder="What needs to be done?"i]
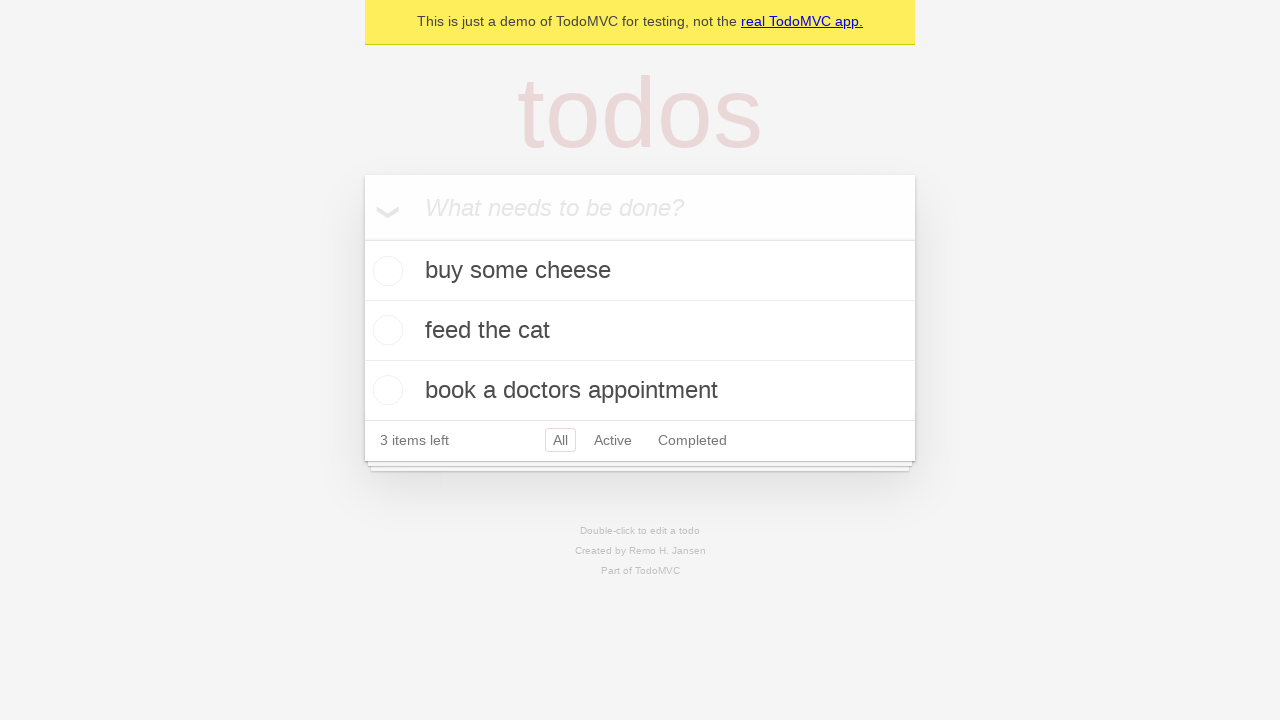

Double-clicked second todo item to edit at (640, 331) on internal:testid=[data-testid="todo-item"s] >> nth=1
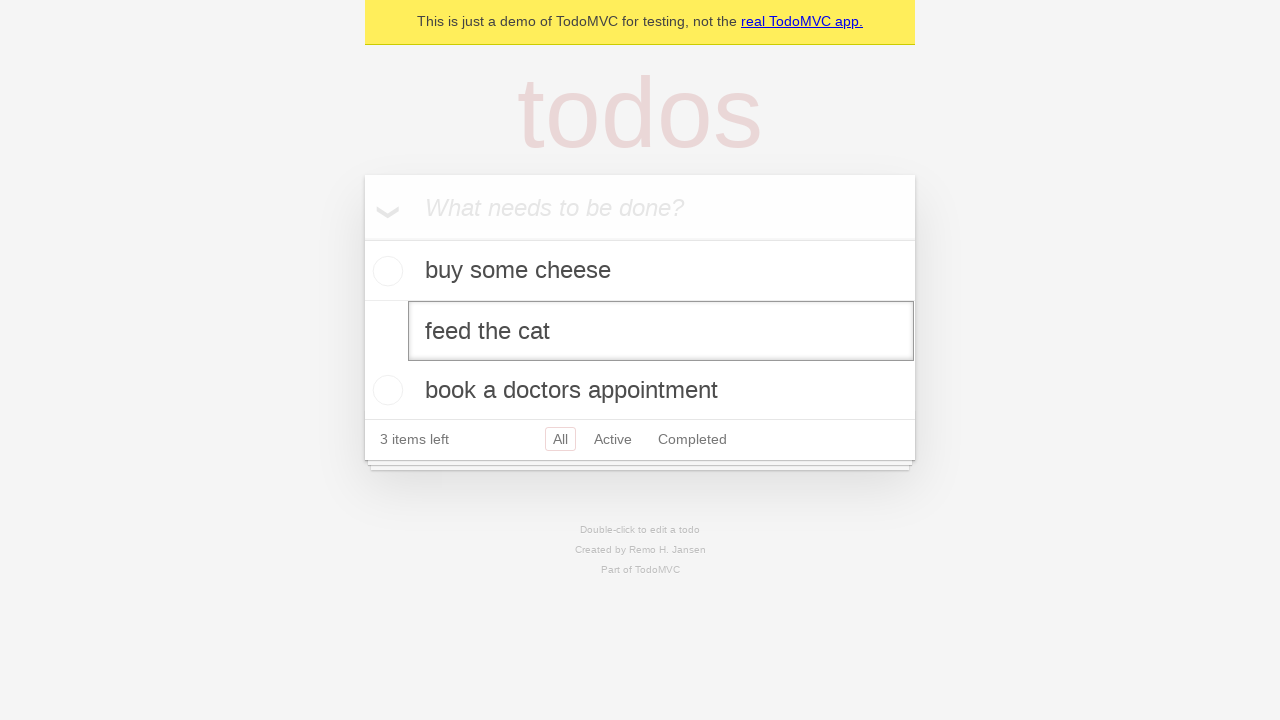

Cleared the todo text by filling with empty string on internal:testid=[data-testid="todo-item"s] >> nth=1 >> internal:role=textbox[nam
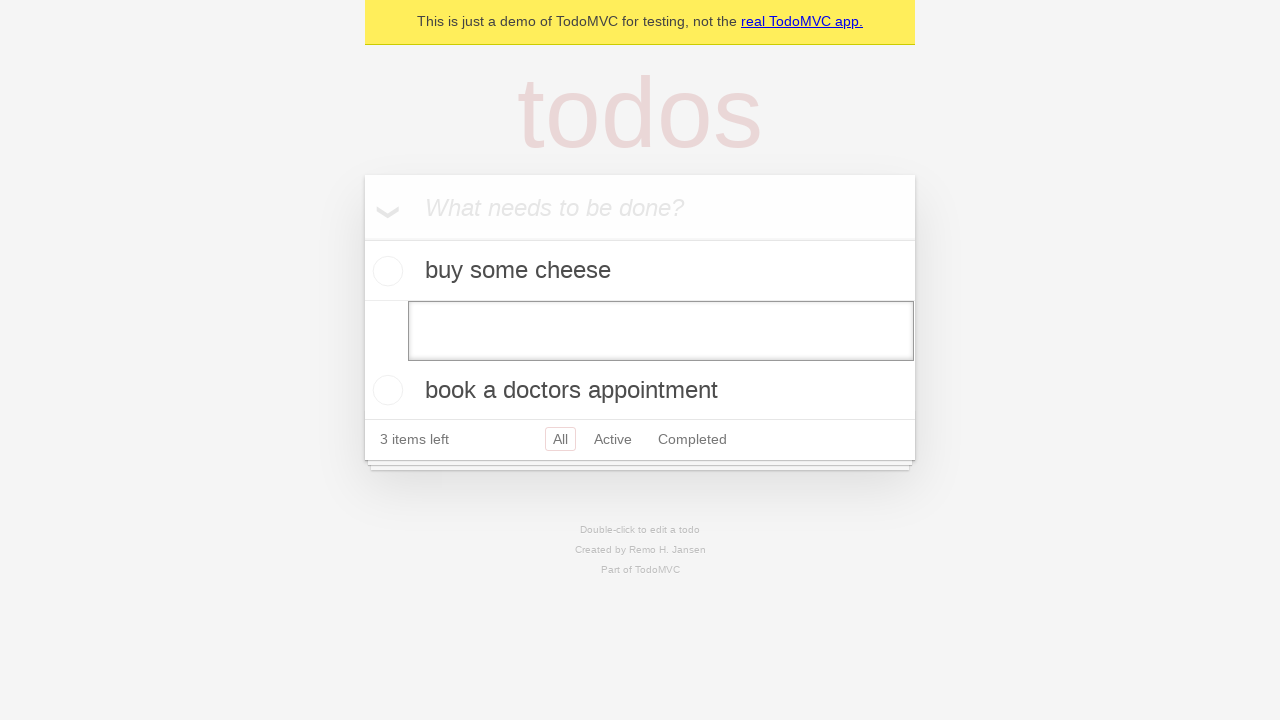

Pressed Enter to confirm empty edit, removing the todo item on internal:testid=[data-testid="todo-item"s] >> nth=1 >> internal:role=textbox[nam
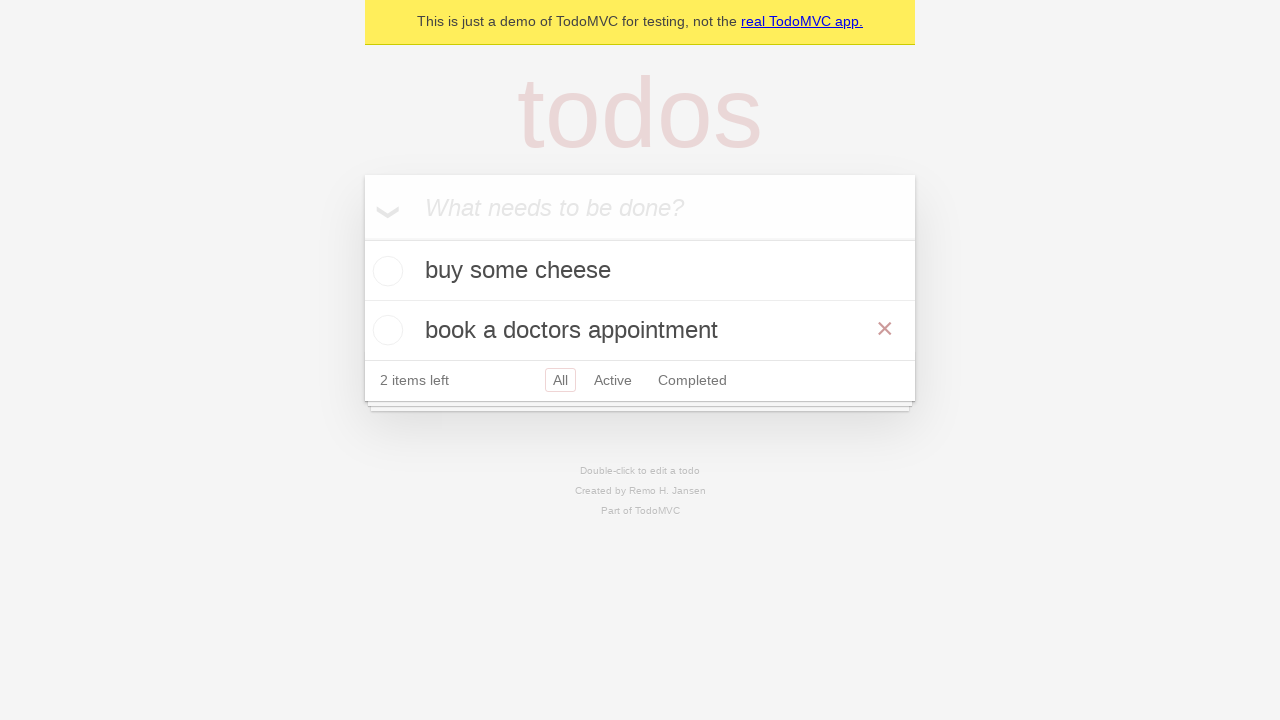

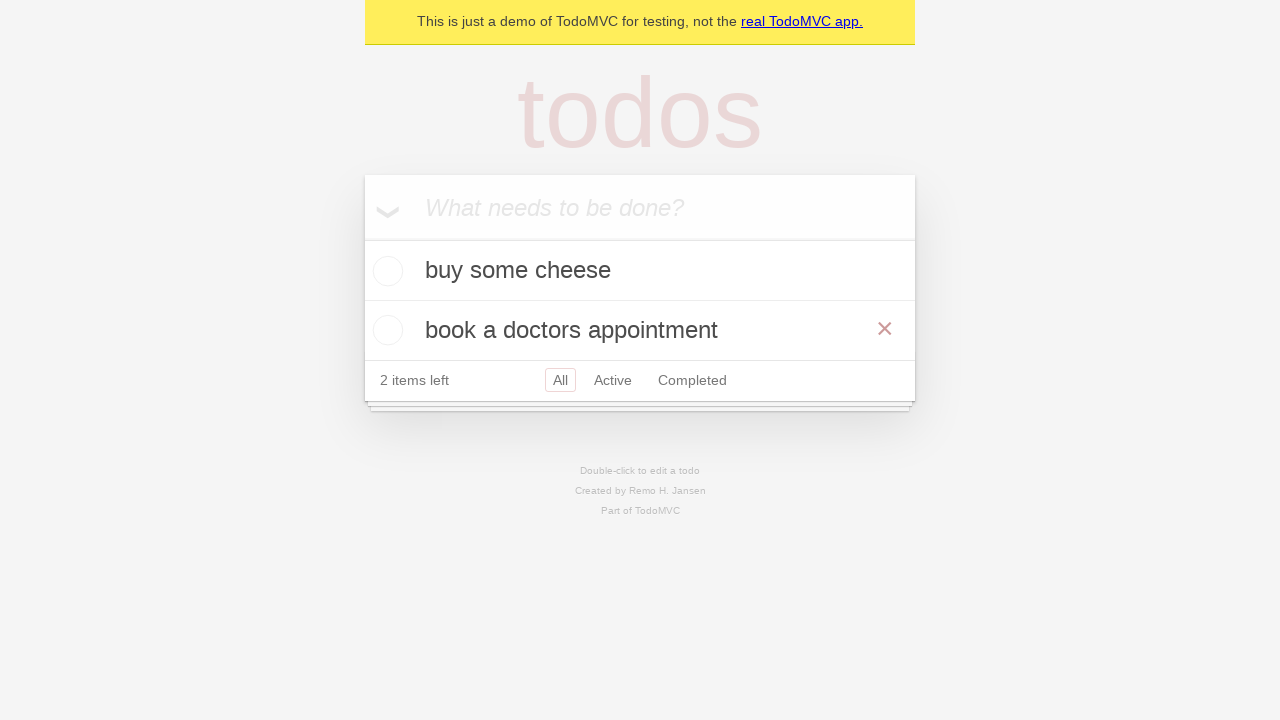